Tests clicking on the Topics dropdown menu in the header navigation

Starting URL: https://coronavirus.jhu.edu/

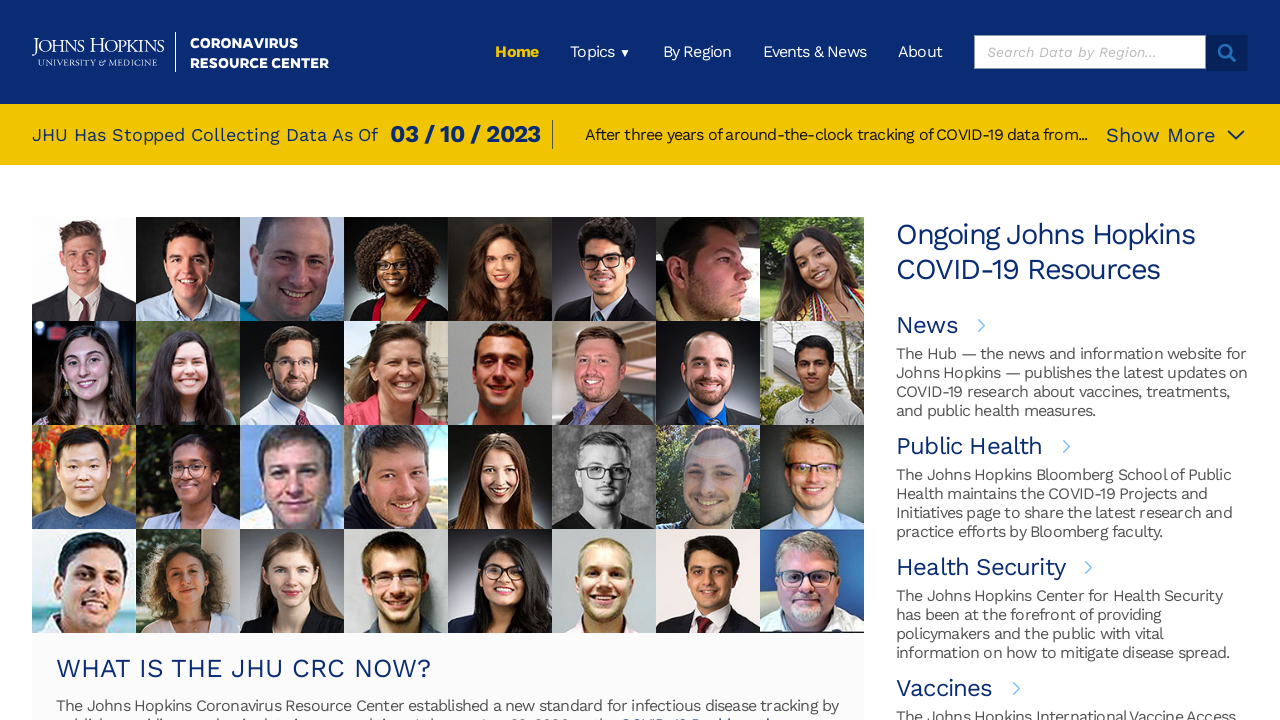

Navigated to Johns Hopkins Coronavirus Resource Center homepage
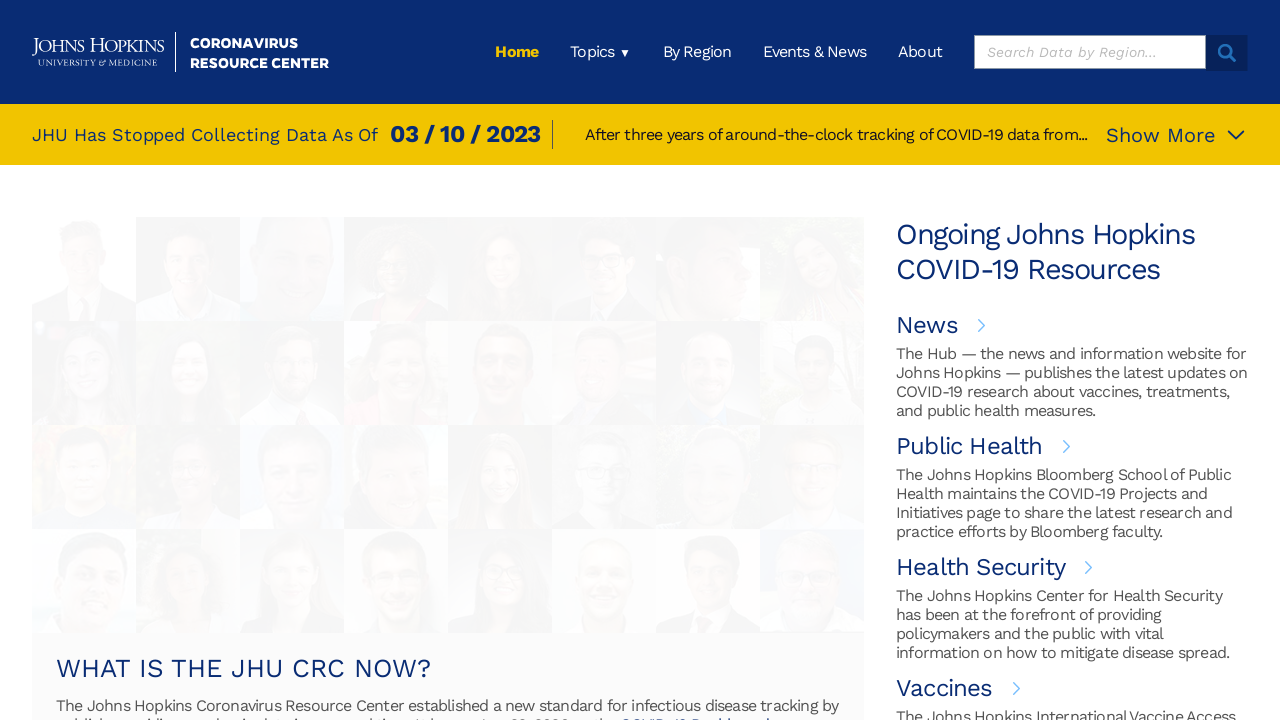

Clicked on Topics dropdown menu in header navigation at (600, 52) on xpath=/html/body/div[1]/div/header/div/div[2]/ul/li[2]/div/div/span
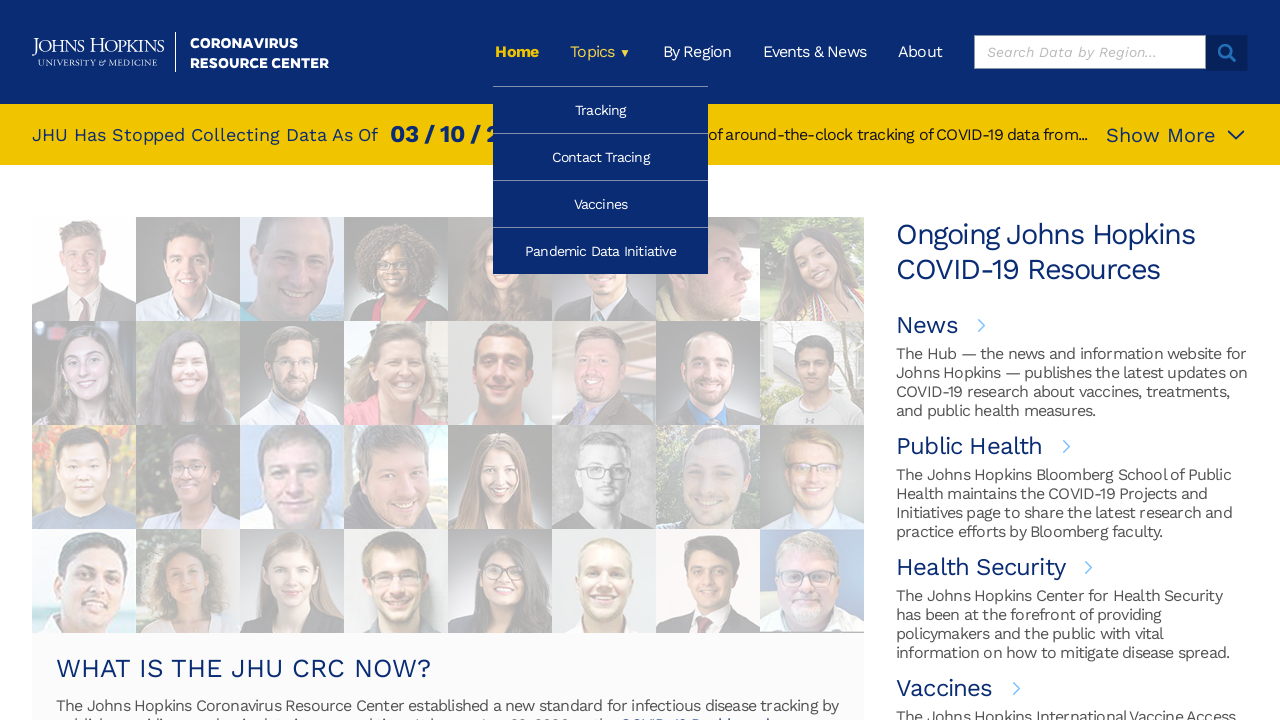

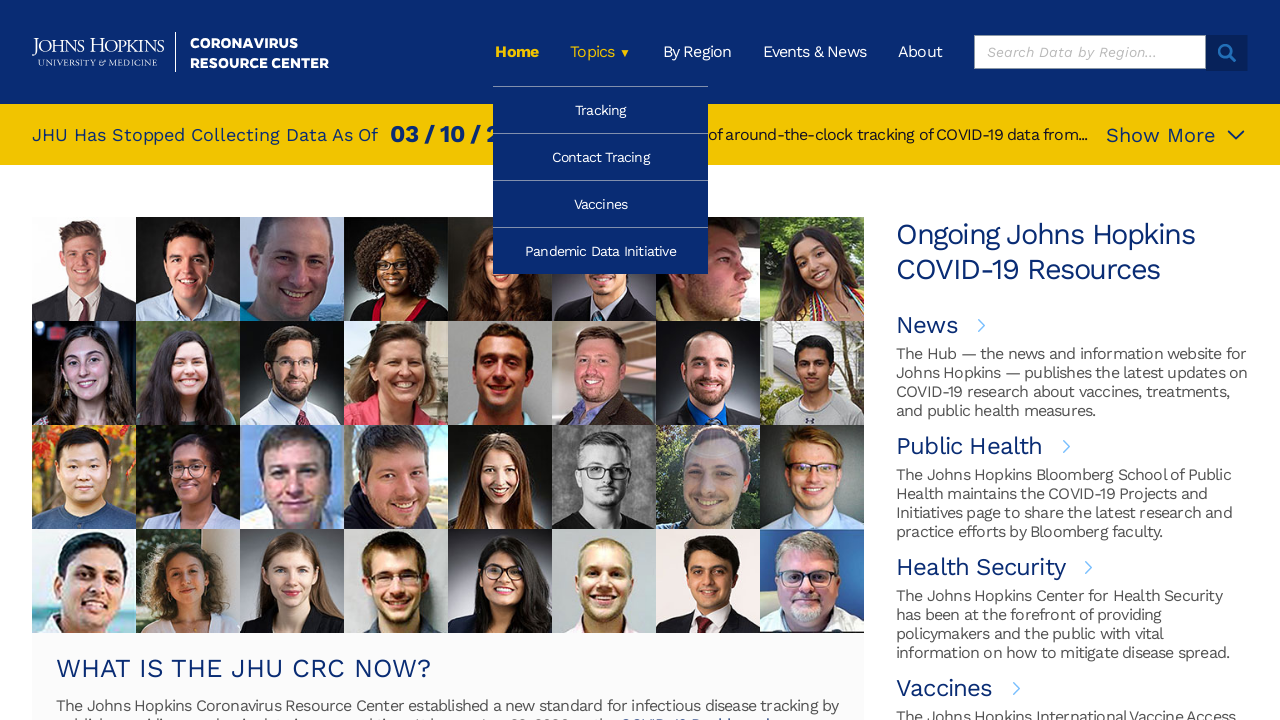